Tests dropdown selection functionality by selecting an option by index and verifying the selection

Starting URL: https://the-internet.herokuapp.com/dropdown

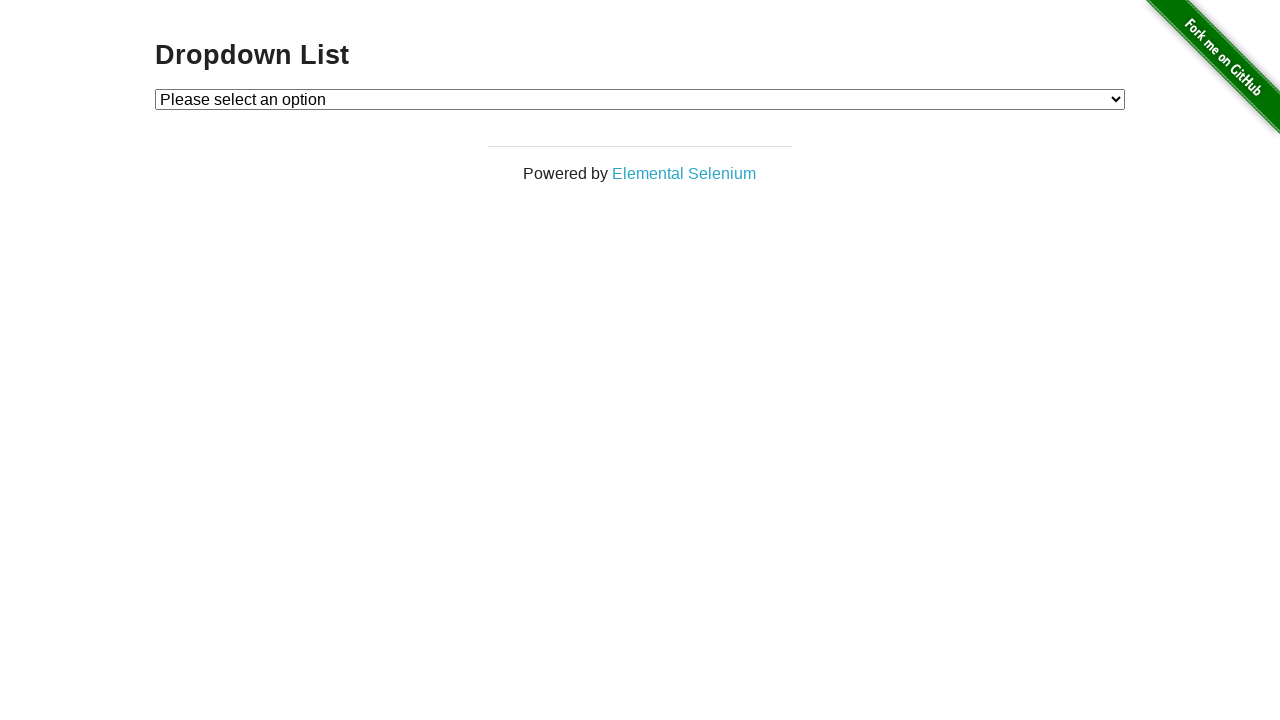

Located dropdown element with id 'dropdown'
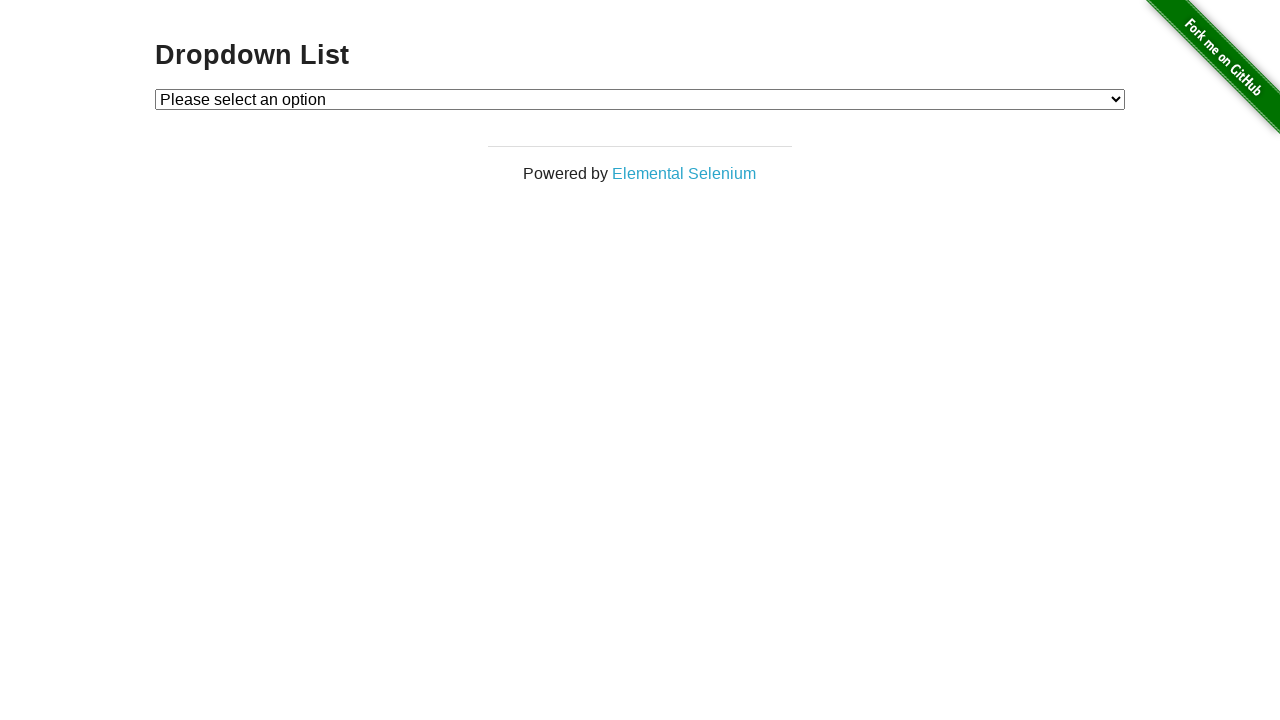

Selected option at index 2 (third option) from dropdown on #dropdown
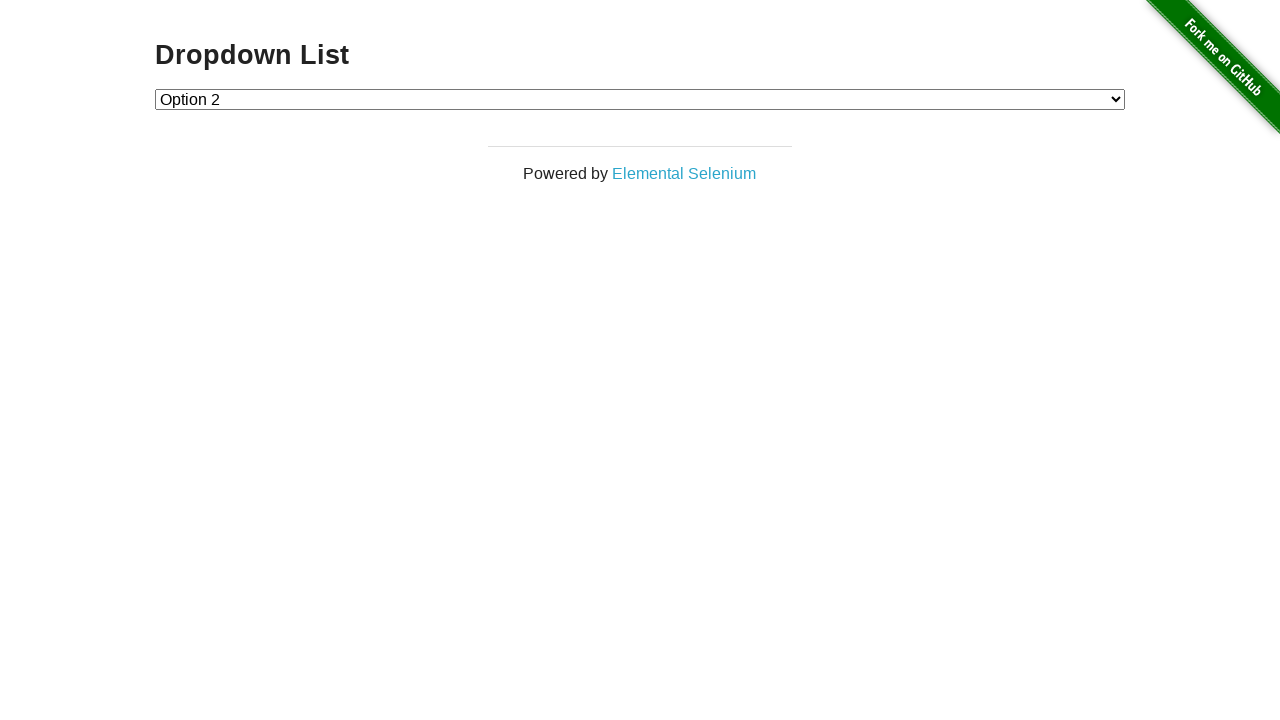

Retrieved selected option value: 2
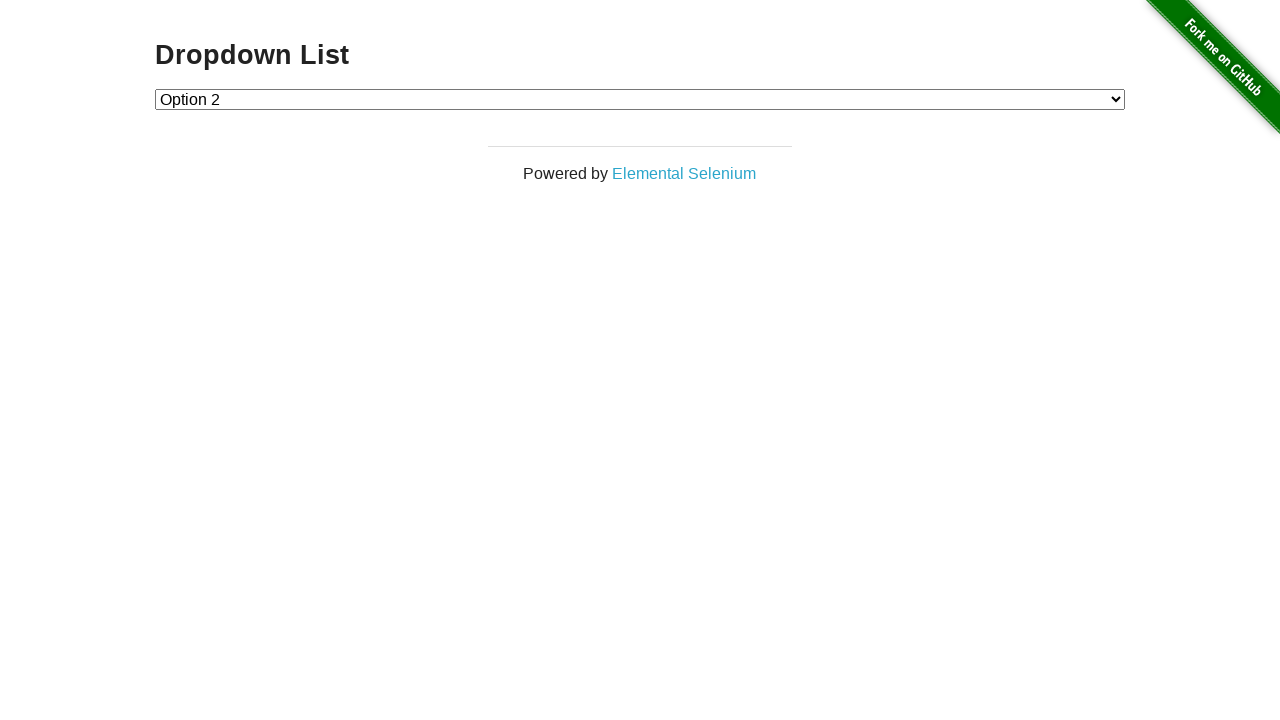

Printed selected option value to console: 2
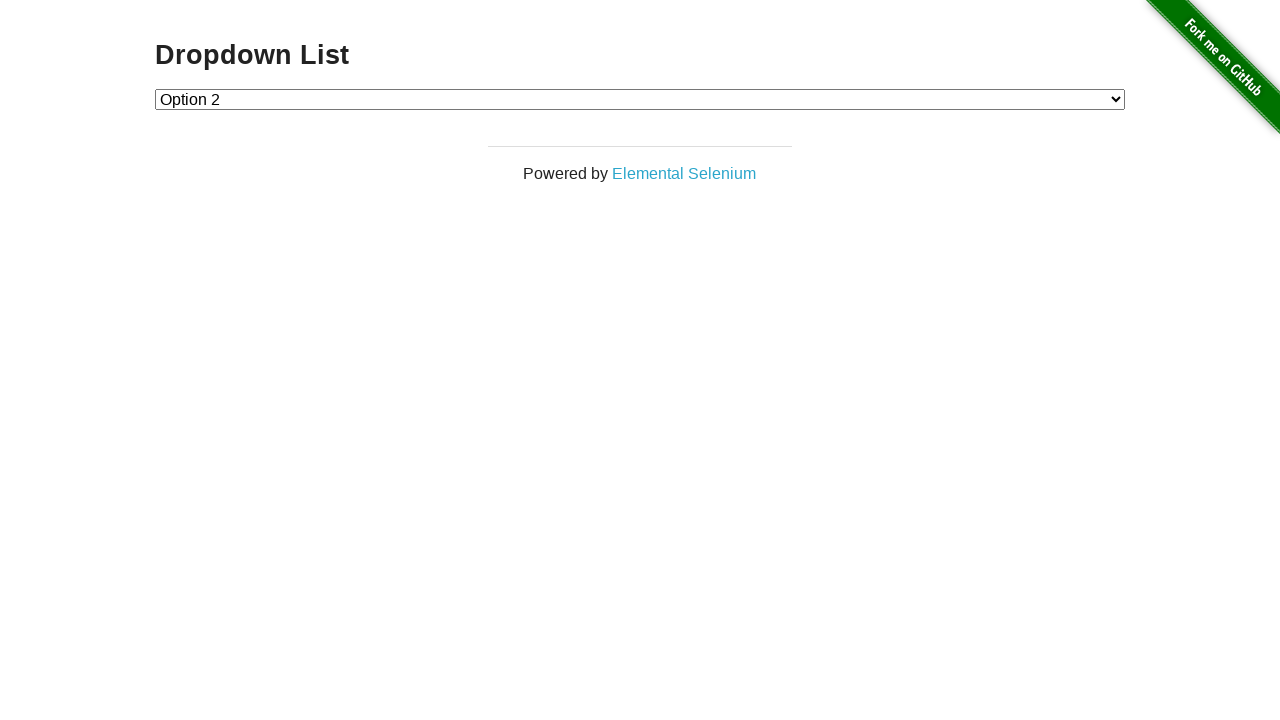

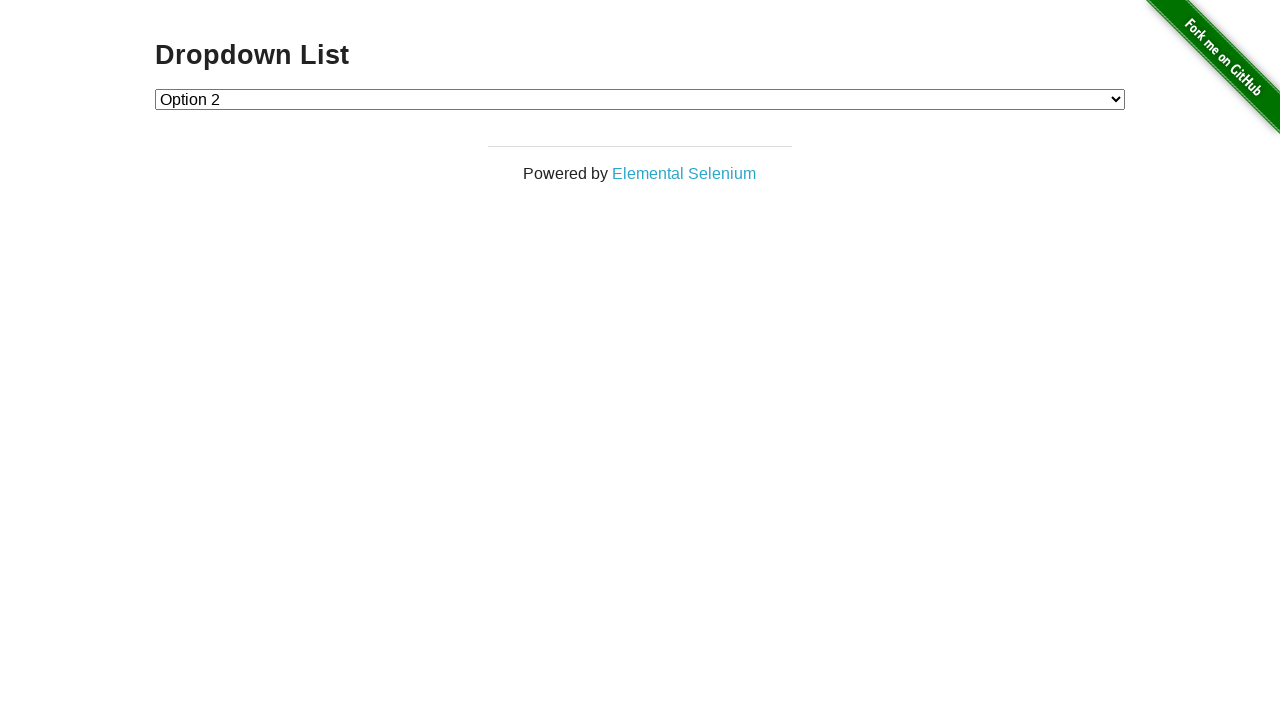